Tests mouse hover actions by moving the mouse over multiple image elements

Starting URL: https://bonigarcia.dev/selenium-webdriver-java/mouse-over.html

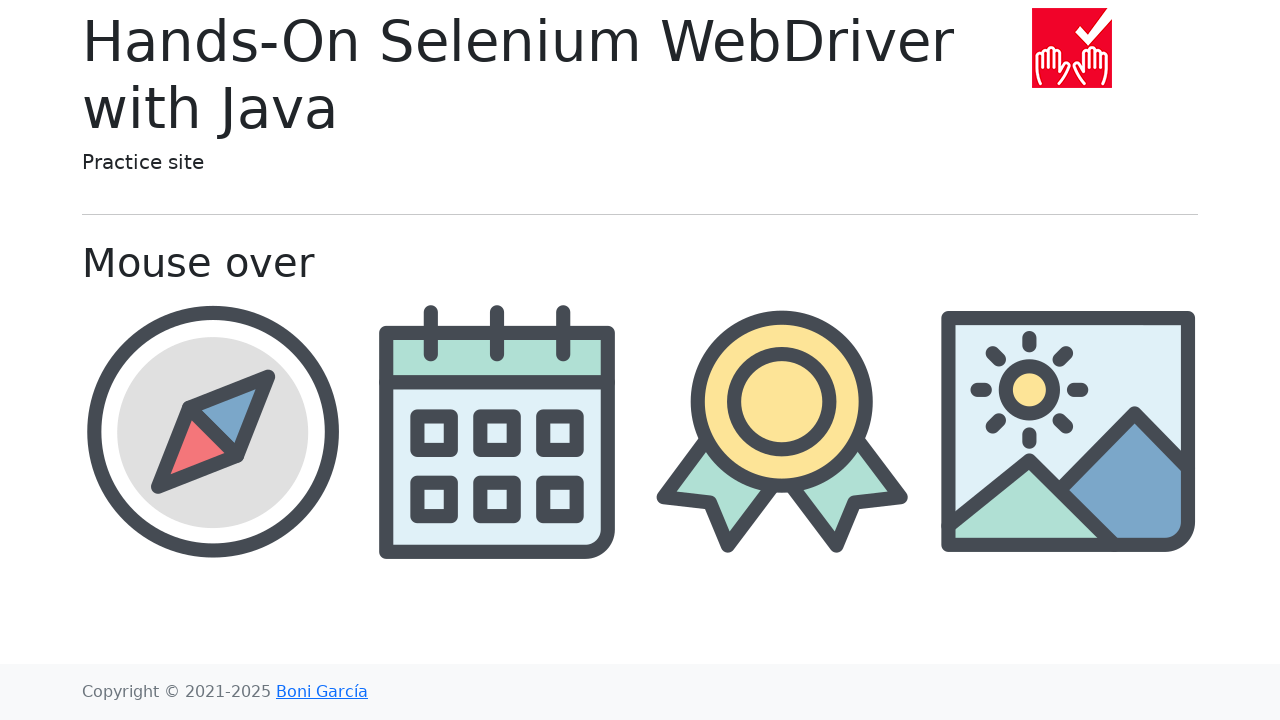

Waited for image element with src 'img/compass.png' to be present
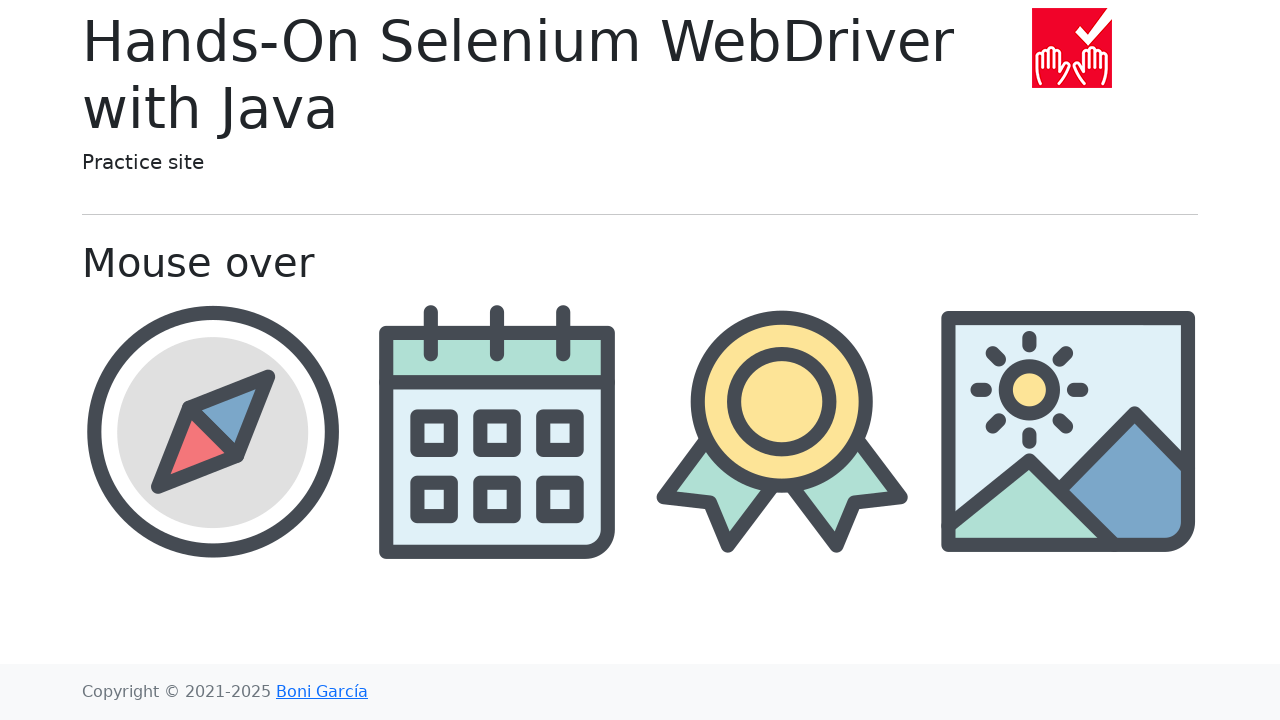

Hovered over compass image element
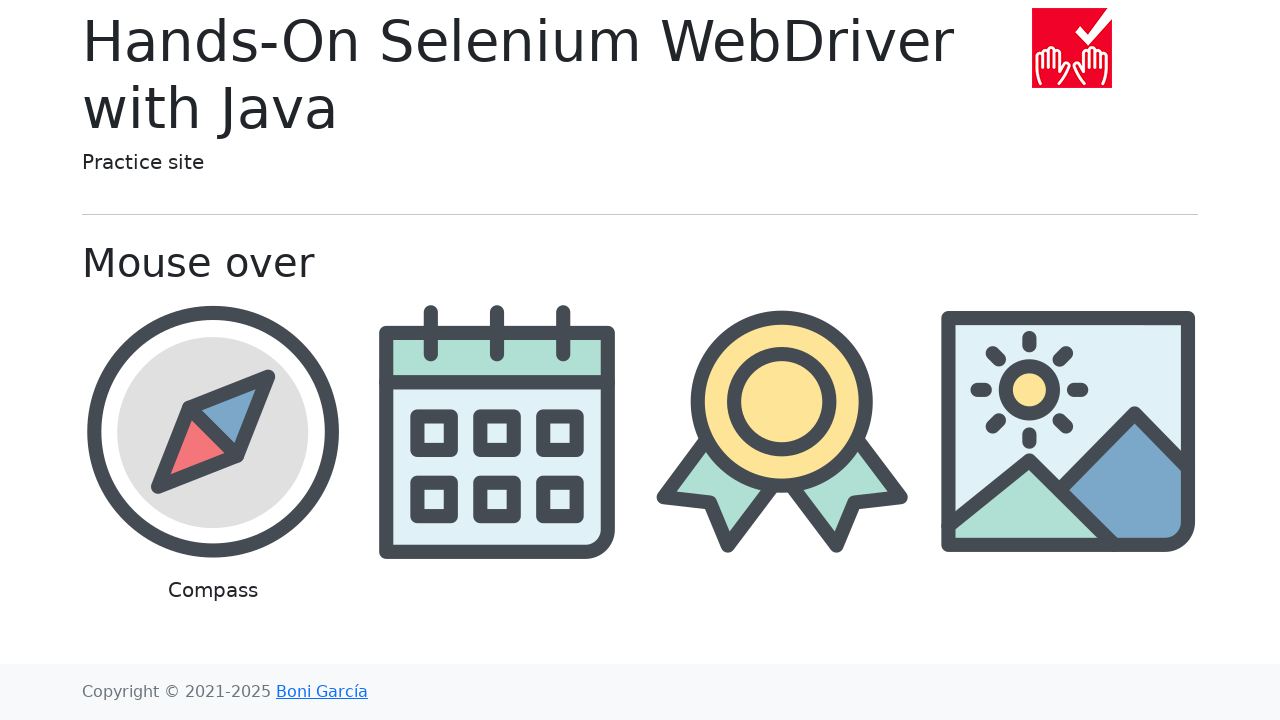

Waited for image element with src 'img/calendar.png' to be present
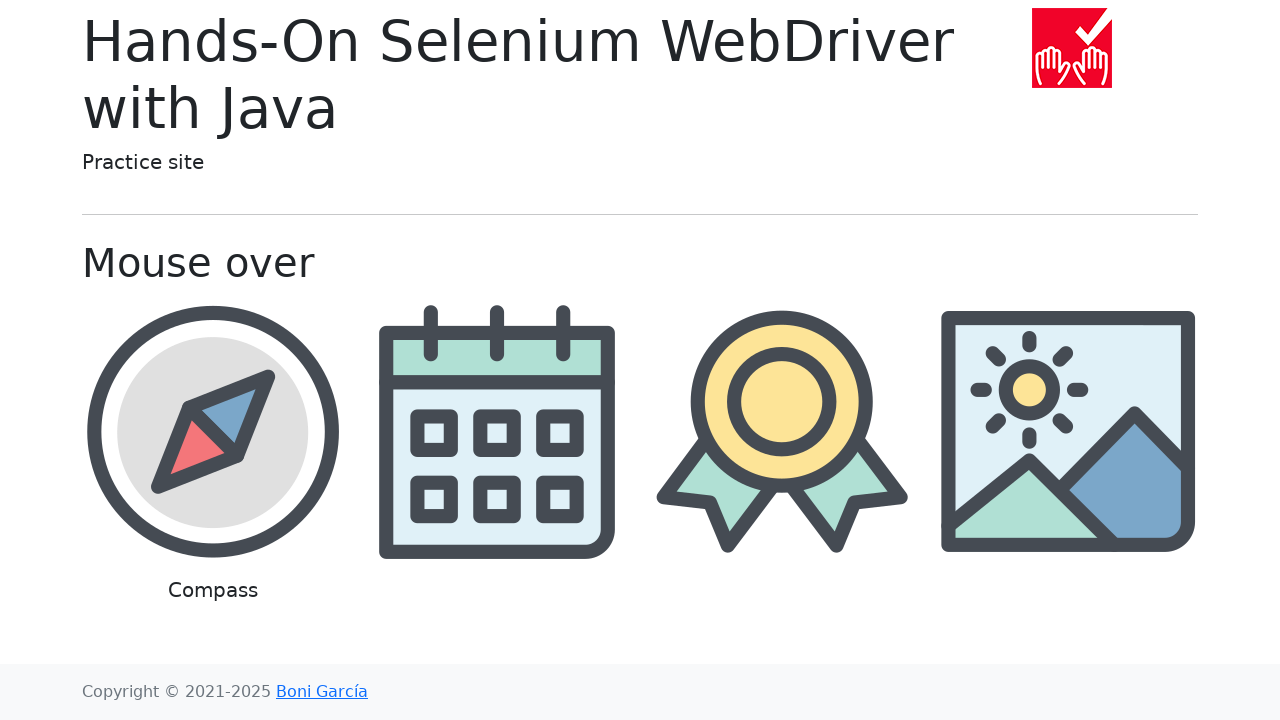

Hovered over calendar image element
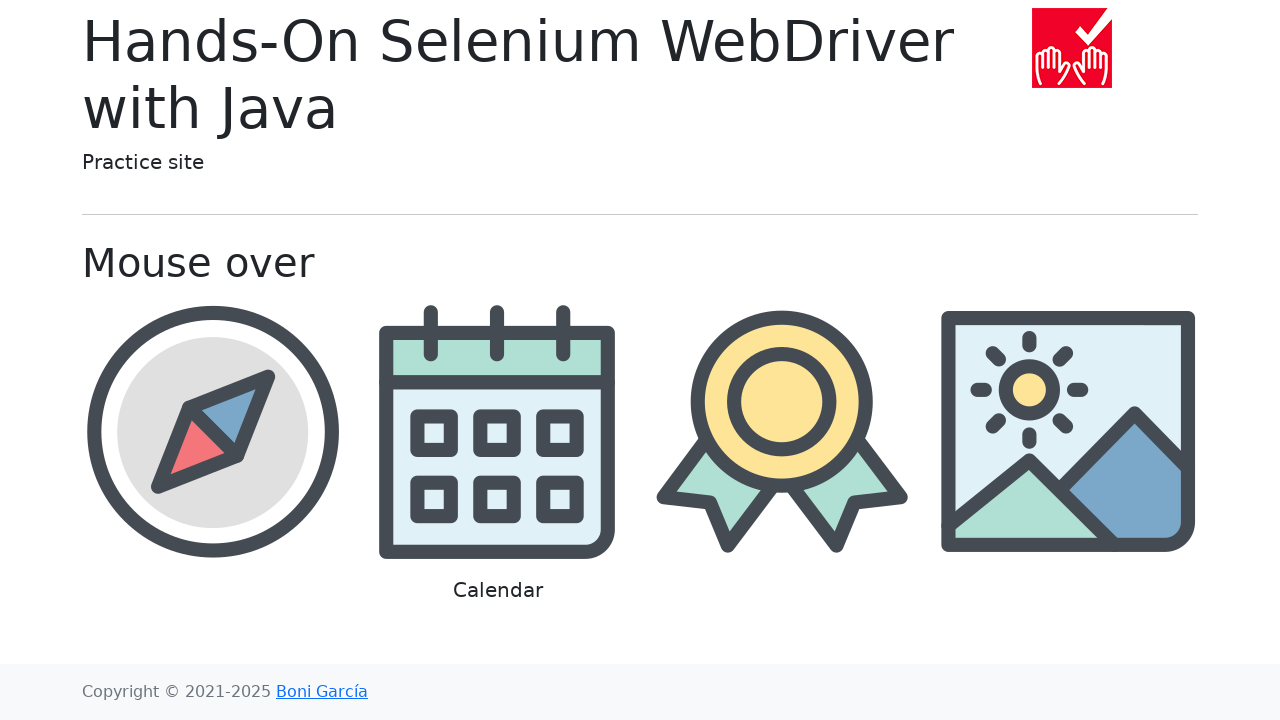

Waited for image element with src 'img/award.png' to be present
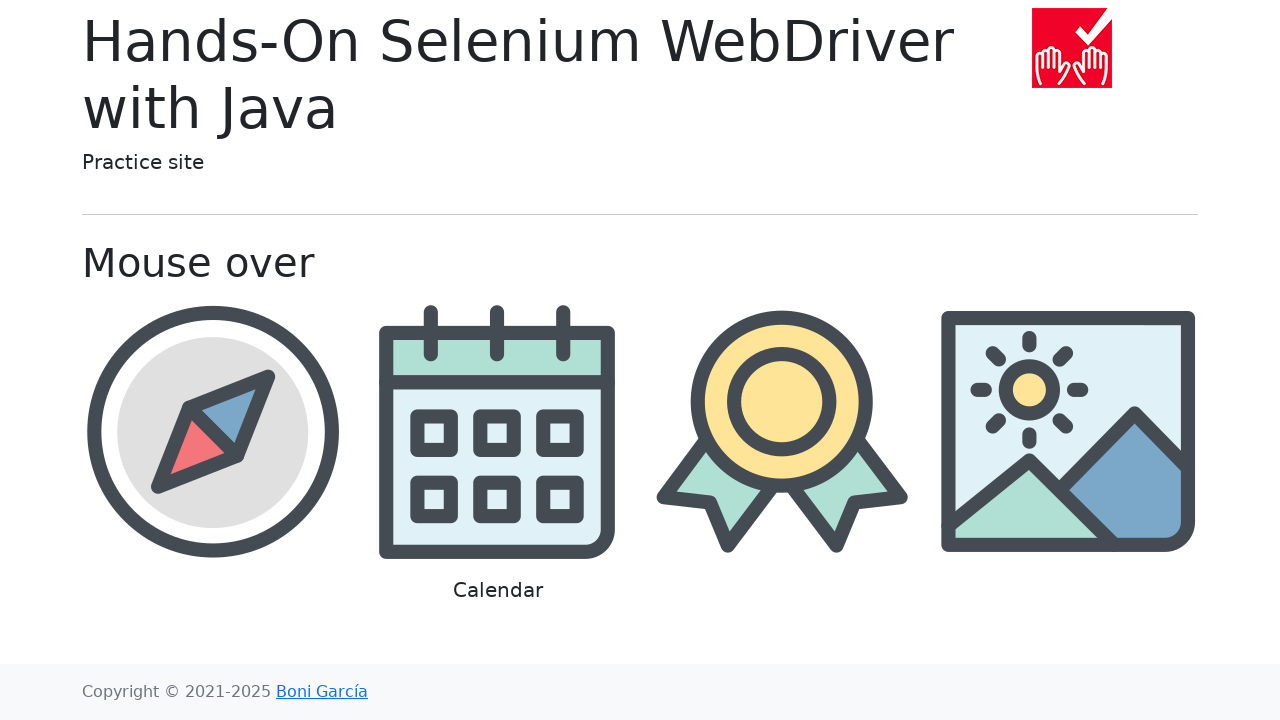

Hovered over award image element
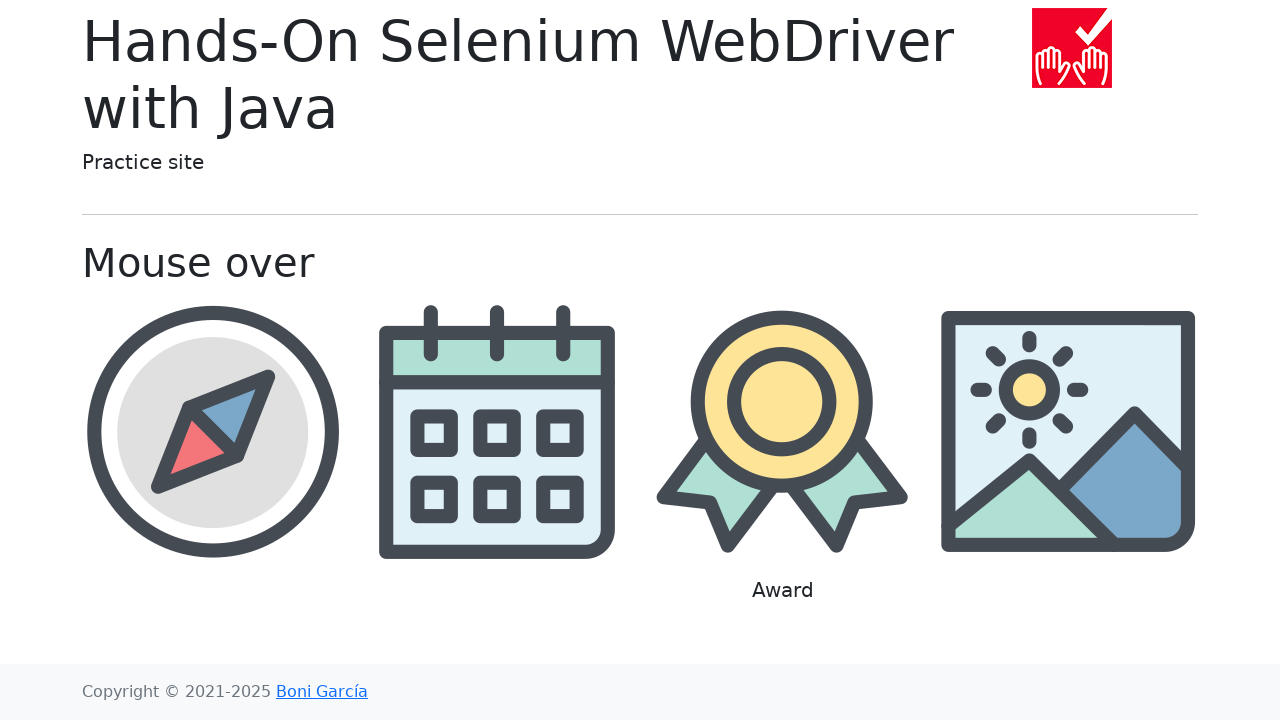

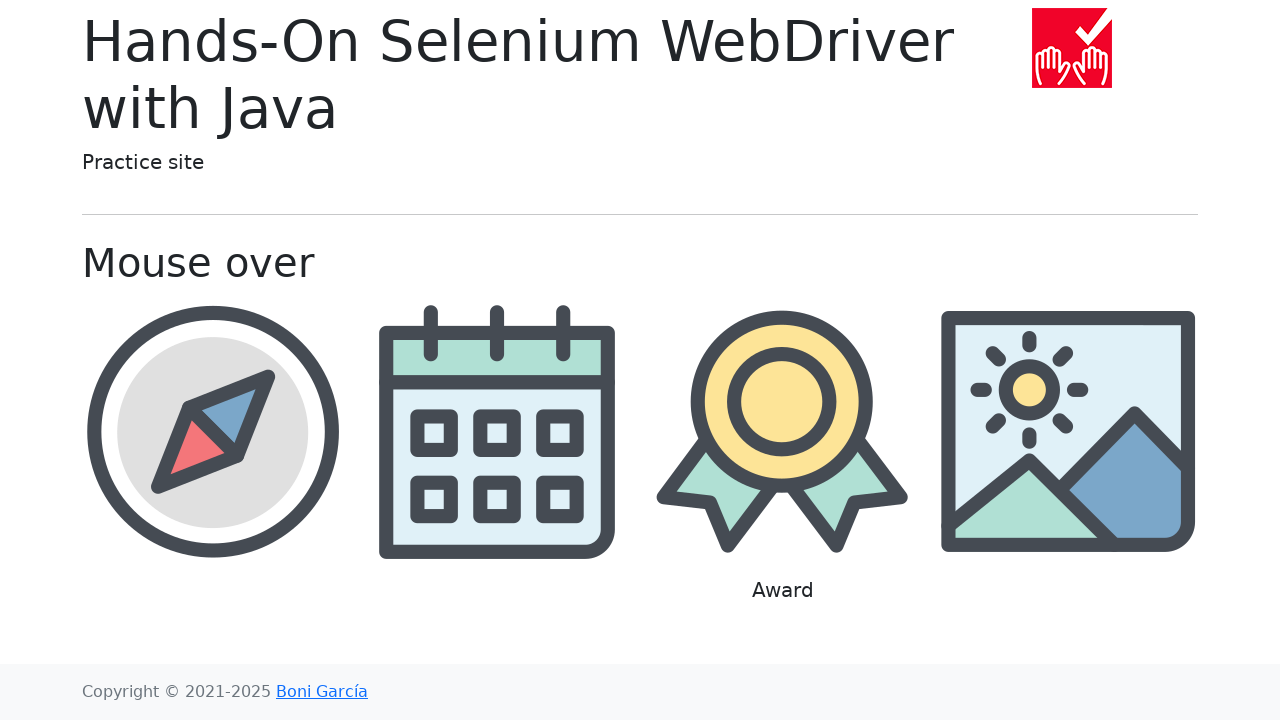